Tests navigation on Training Support website by visiting the home page and clicking on the About Us link to verify page titles

Starting URL: https://www.training-support.net/

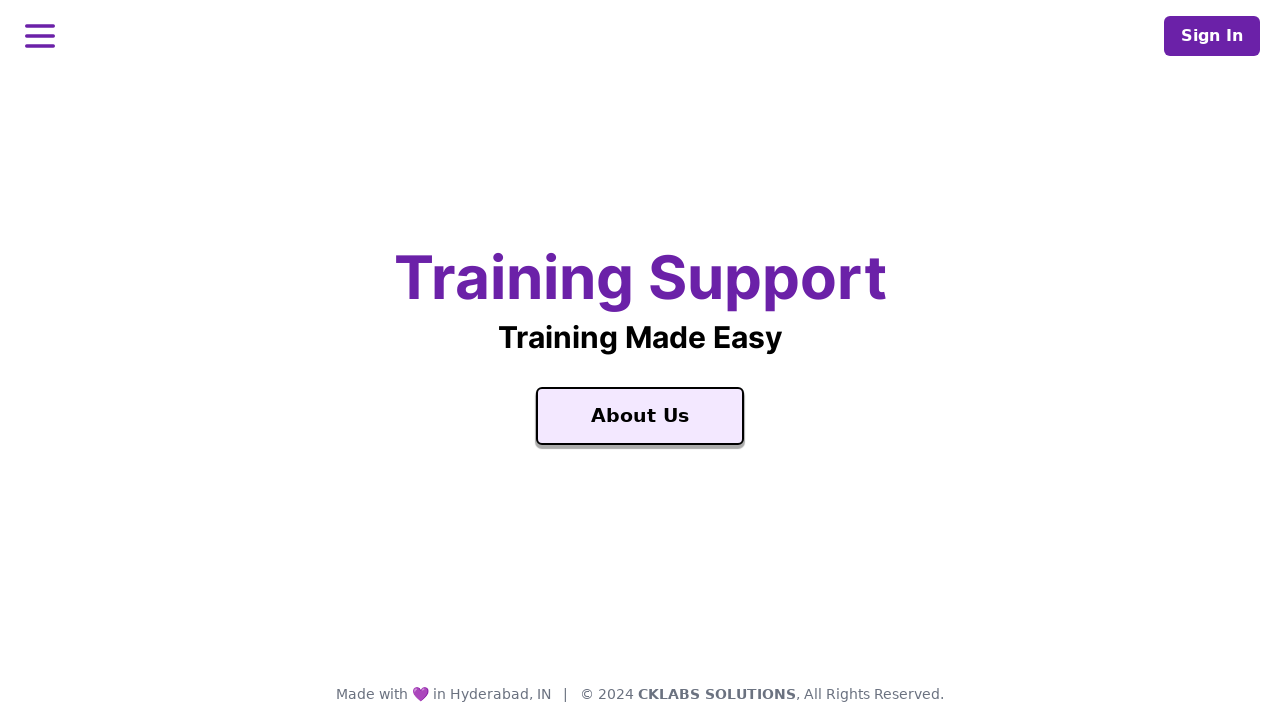

Waited for 'Training Support' title element to be visible on home page
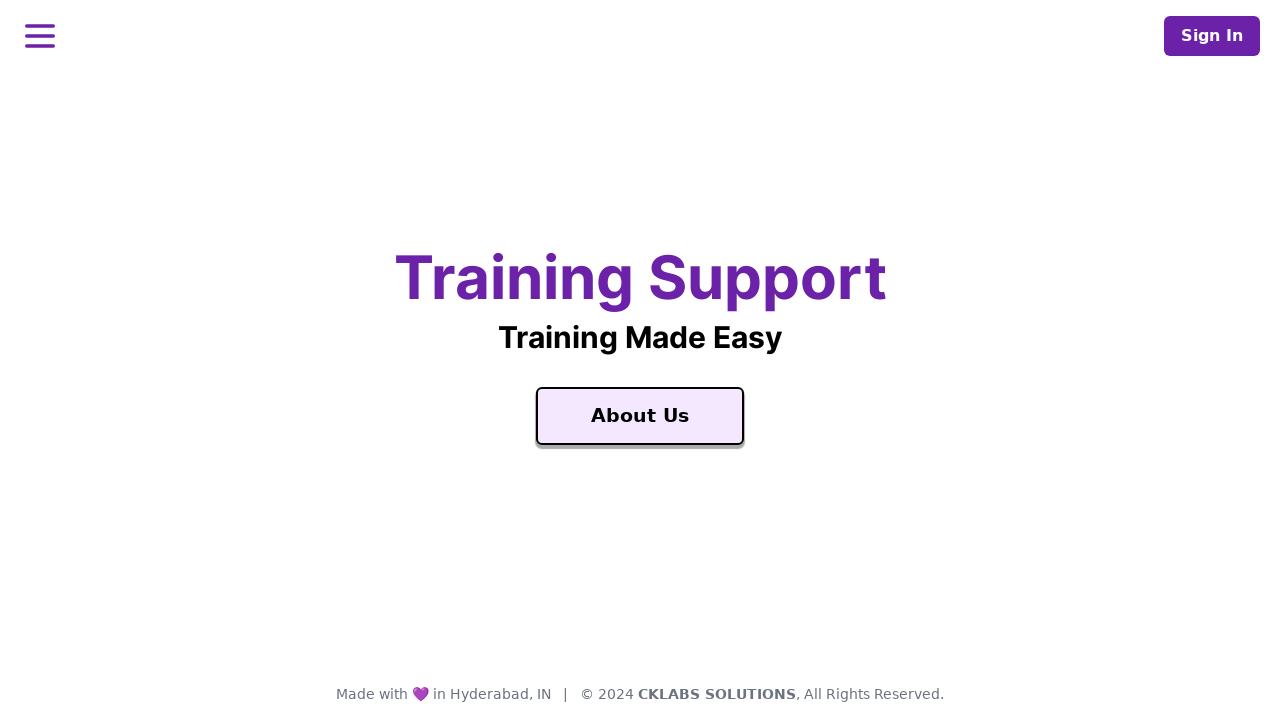

Located the Training Support page title element
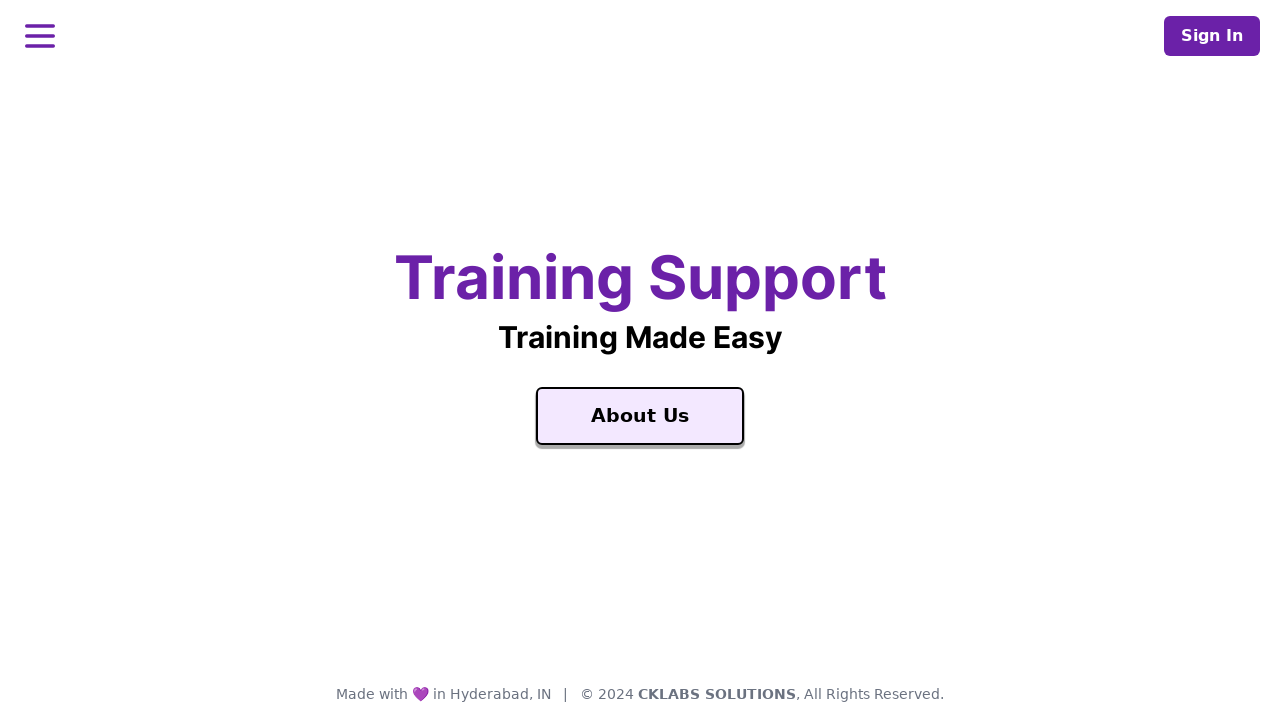

Clicked on About Us link to navigate at (640, 416) on text='About Us'
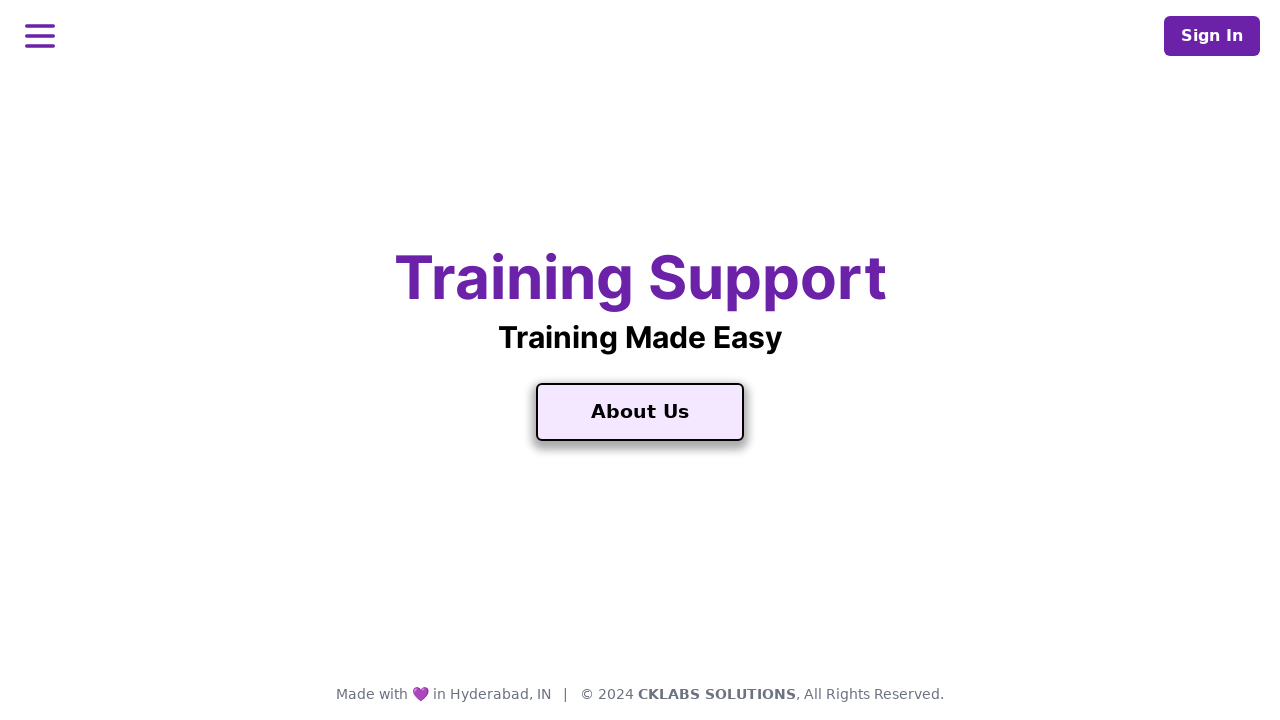

About Us page loaded and h1 title 'About Us' is visible
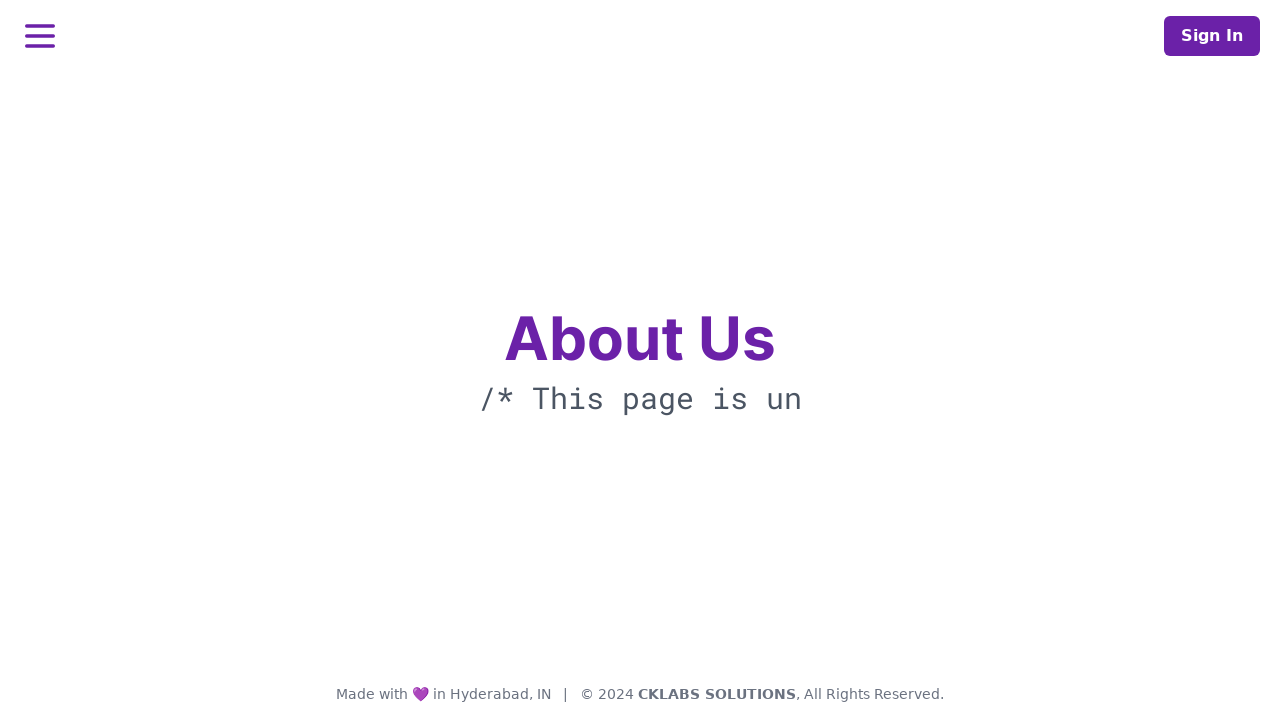

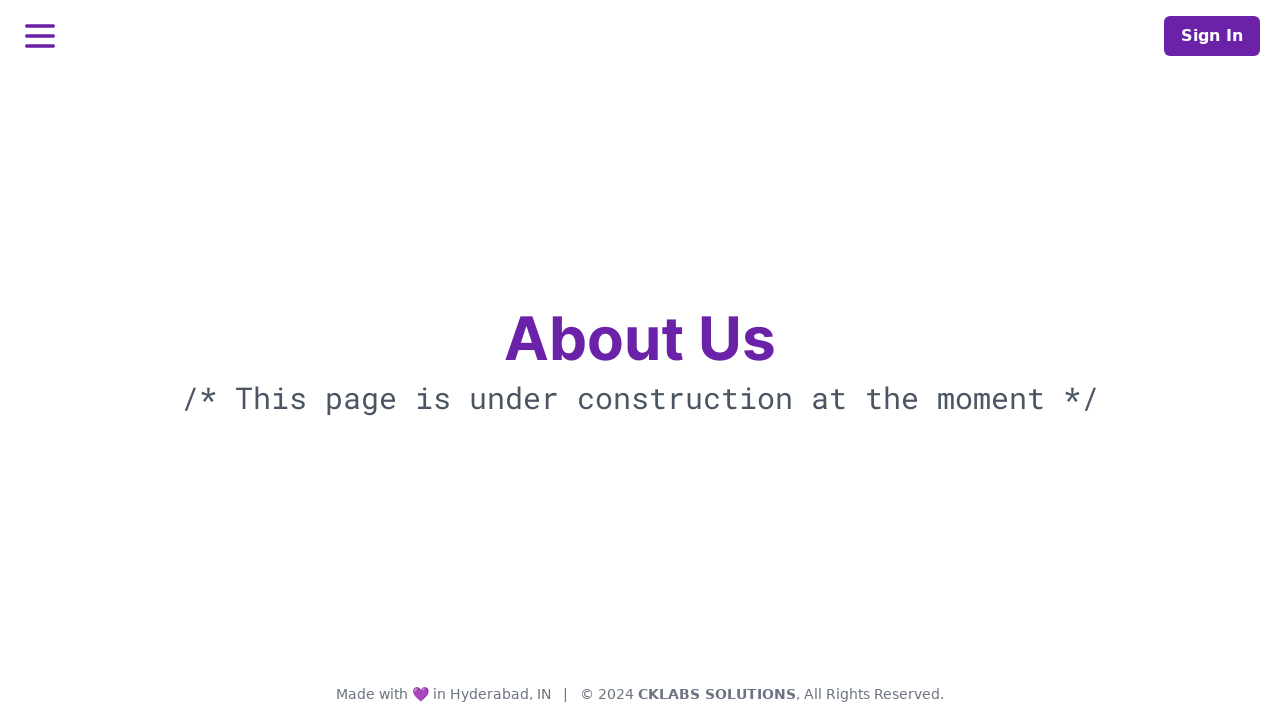